Navigates to Automation Exercise homepage and verifies that the page loads with correct URL and title

Starting URL: https://automationexercise.com/

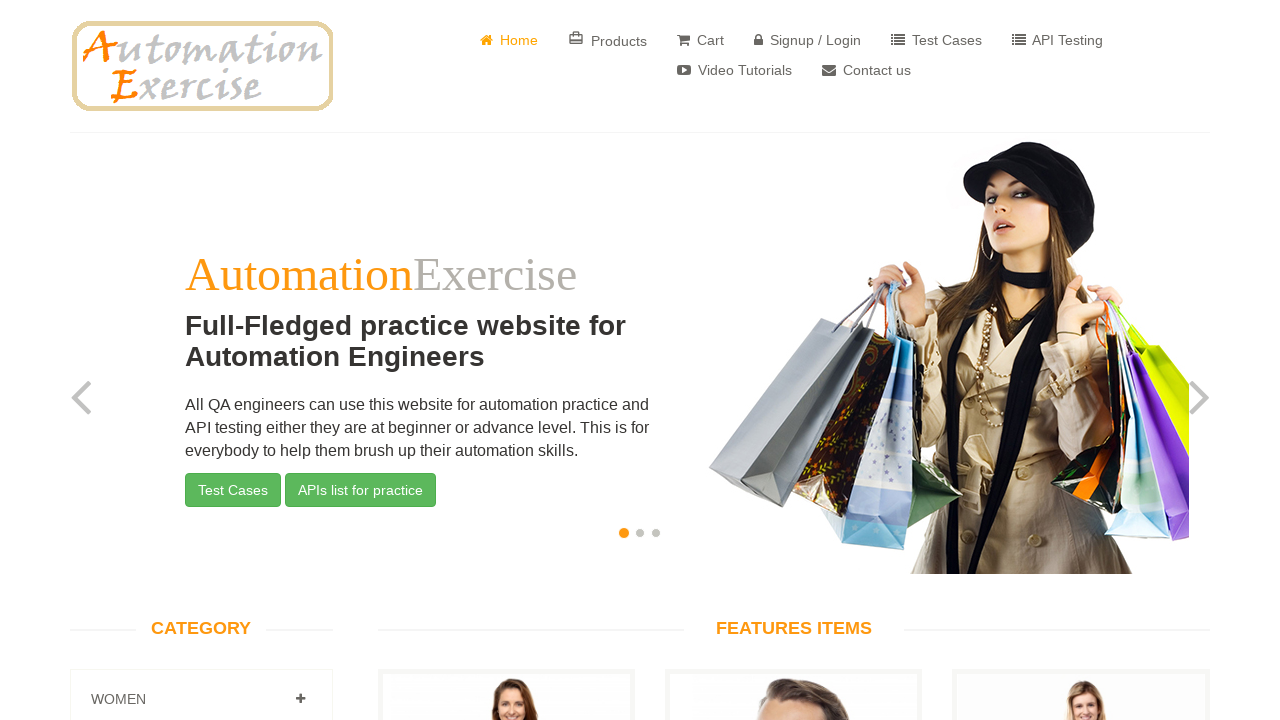

Page loaded with domcontentloaded state
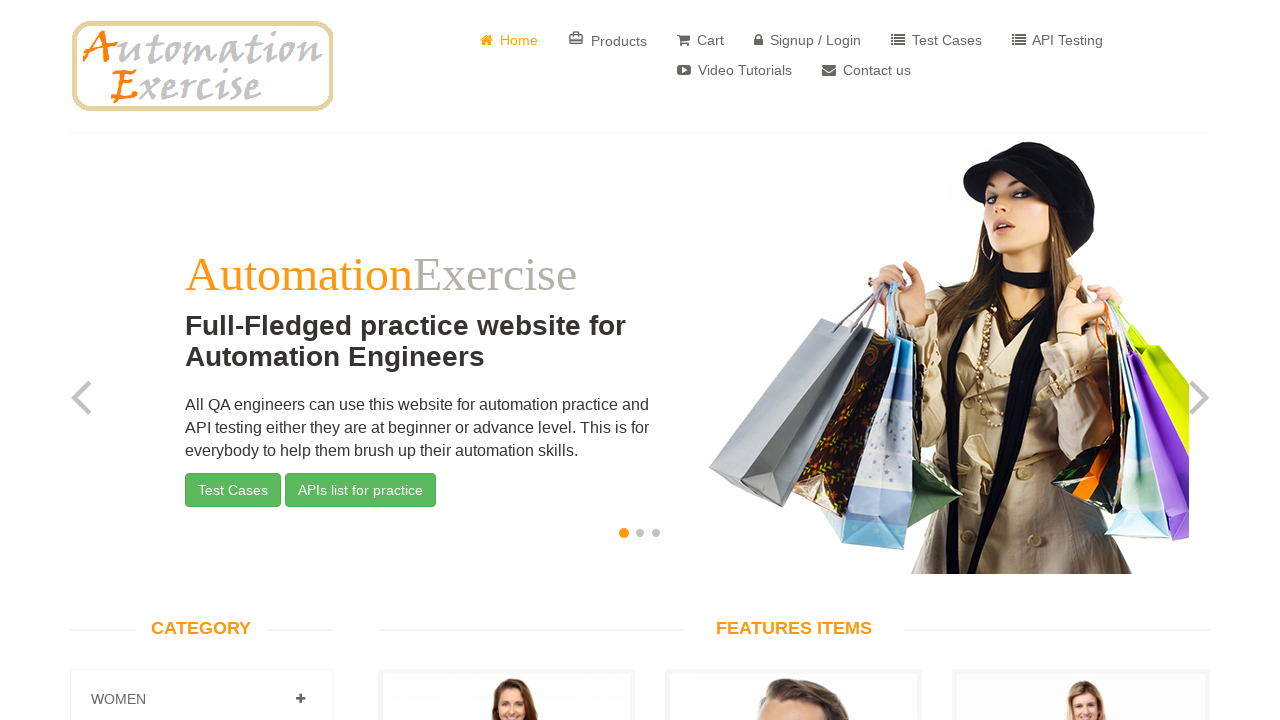

Verified URL is https://automationexercise.com/
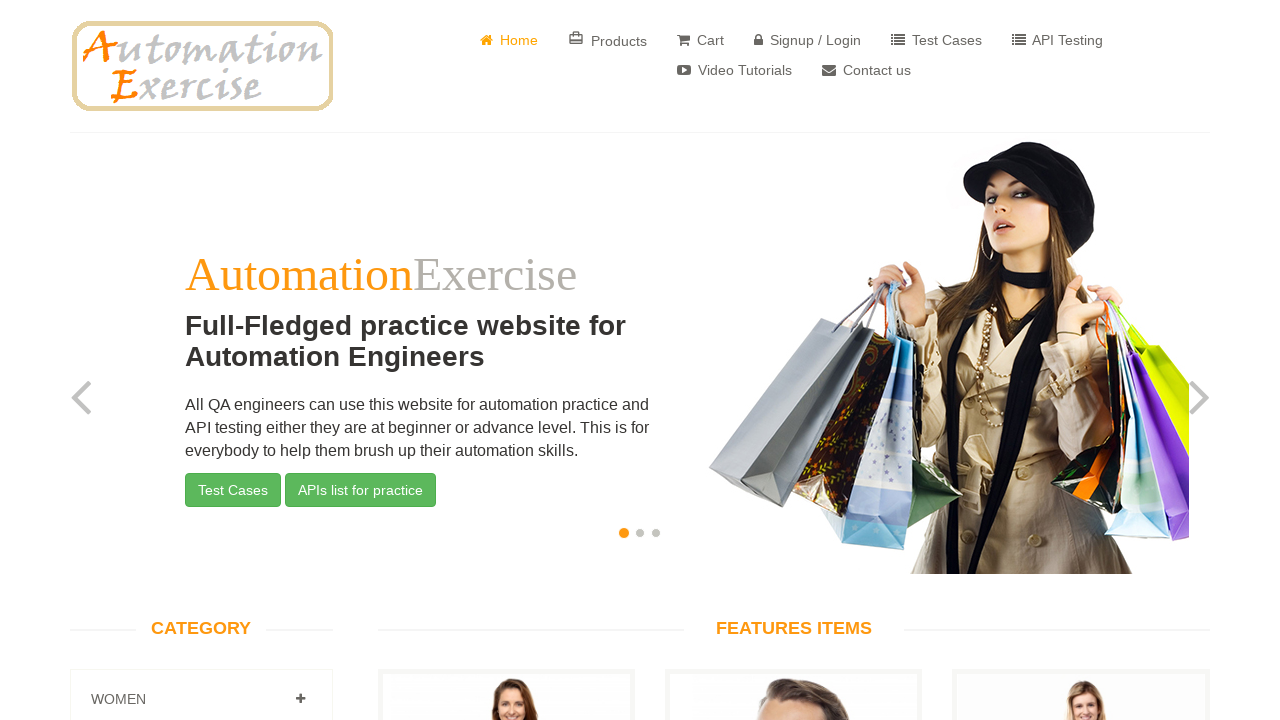

Verified page title is 'Automation Exercise'
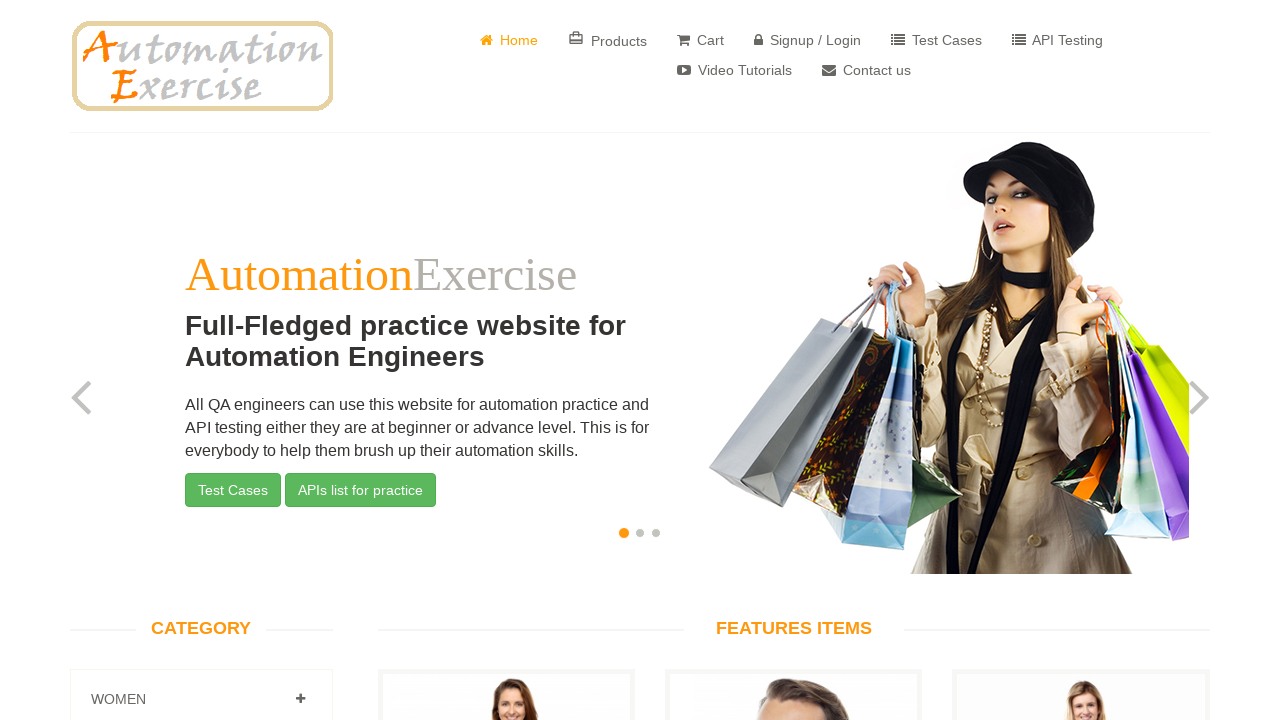

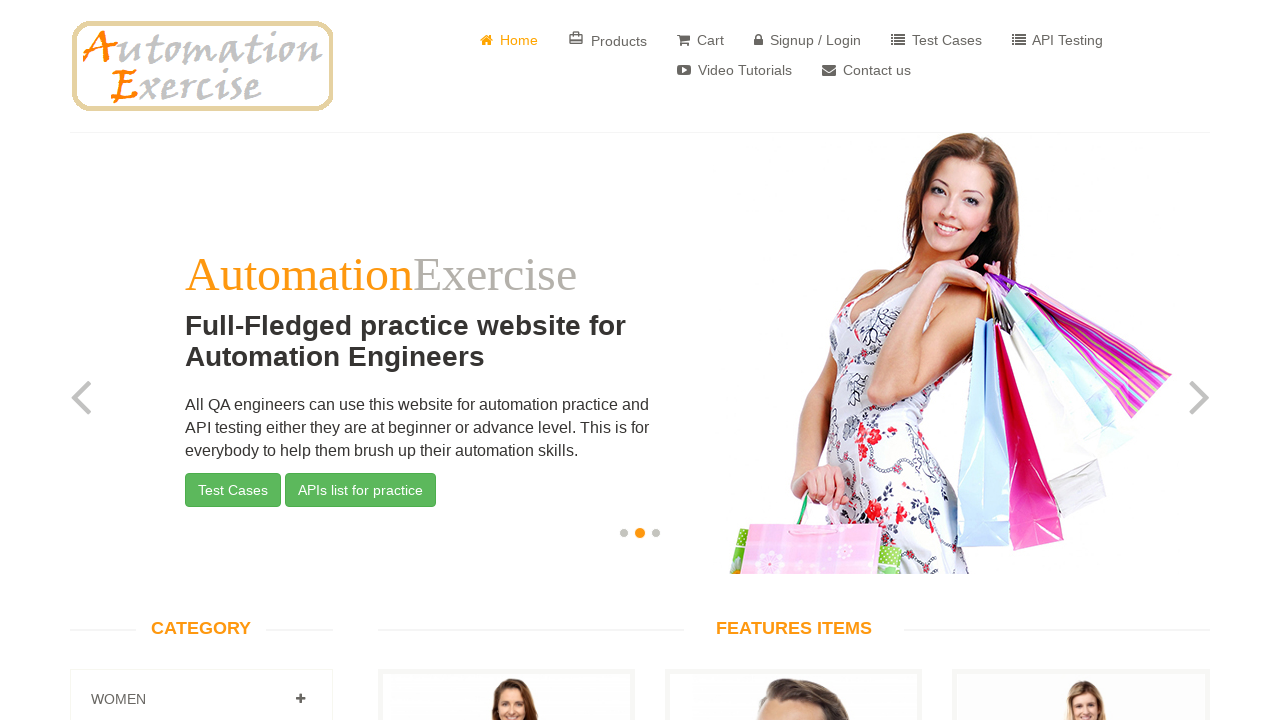